Tests user signup form submission by filling in name, email, password, and company details, then verifying success message display

Starting URL: https://prd.canvusapps.com/signup

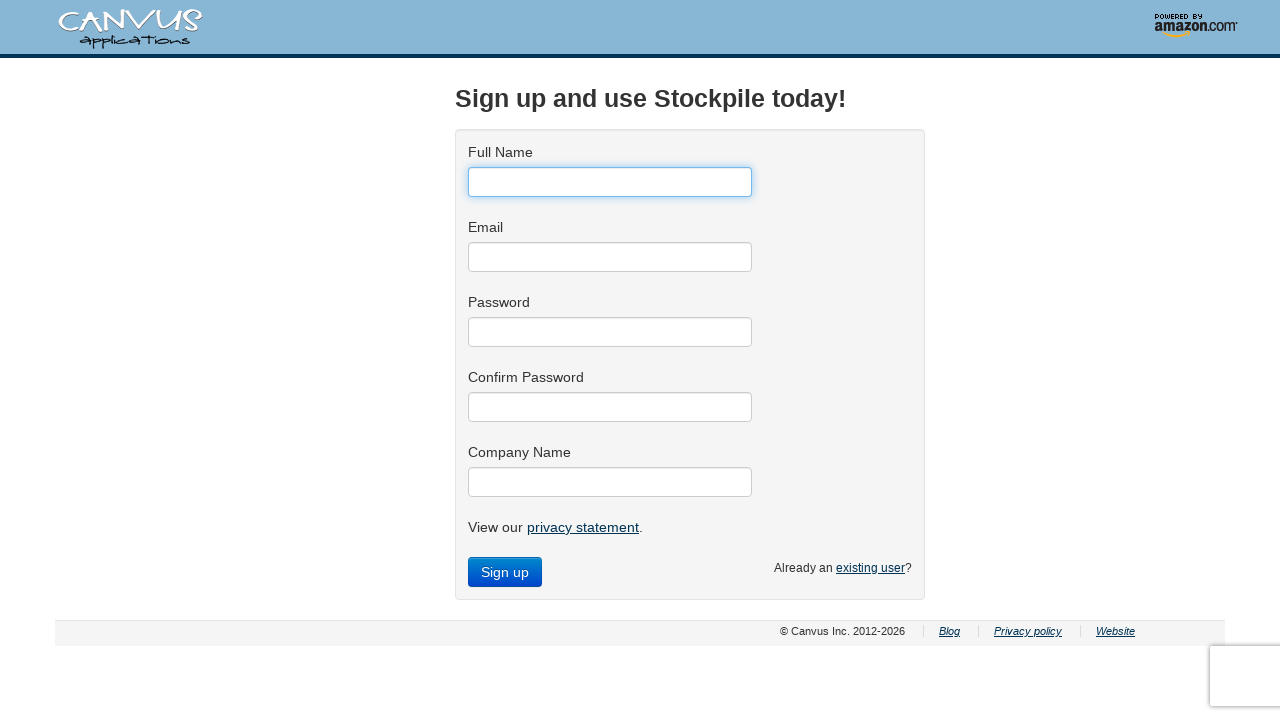

Filled user name field with 'First27 Last' on #user_name
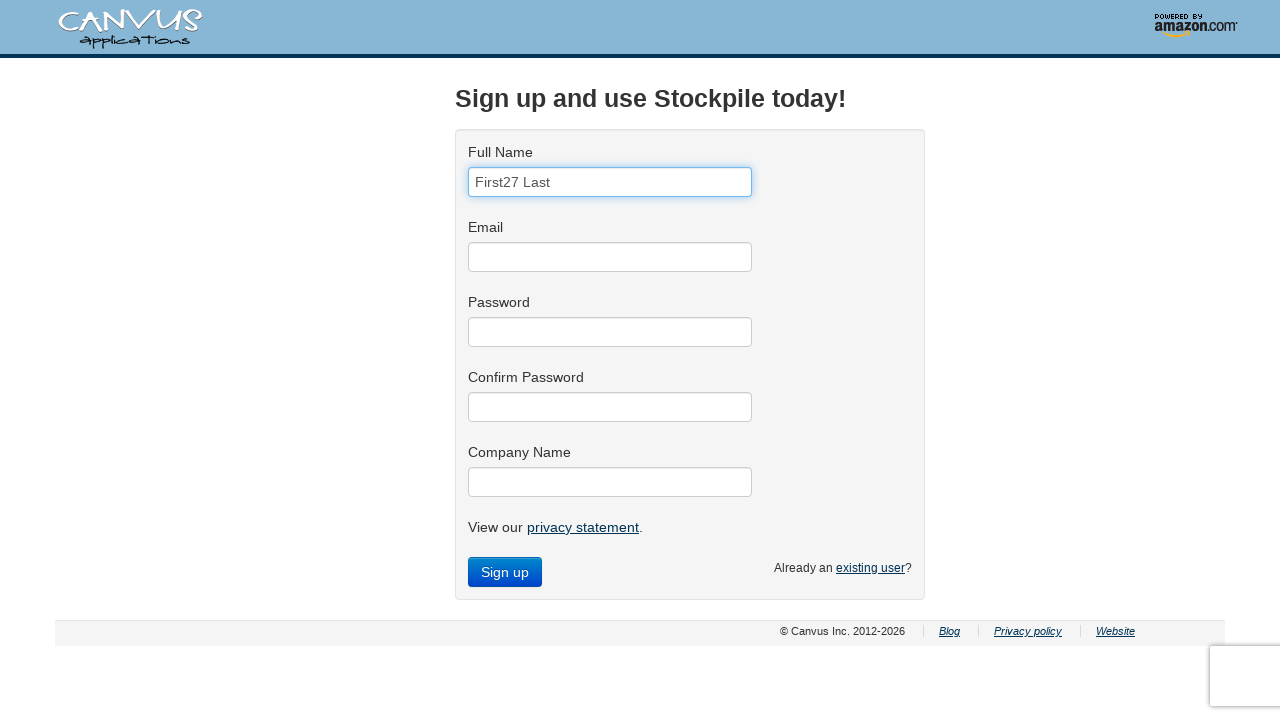

Filled user email field with 'f27.l@example.com' on #user_email
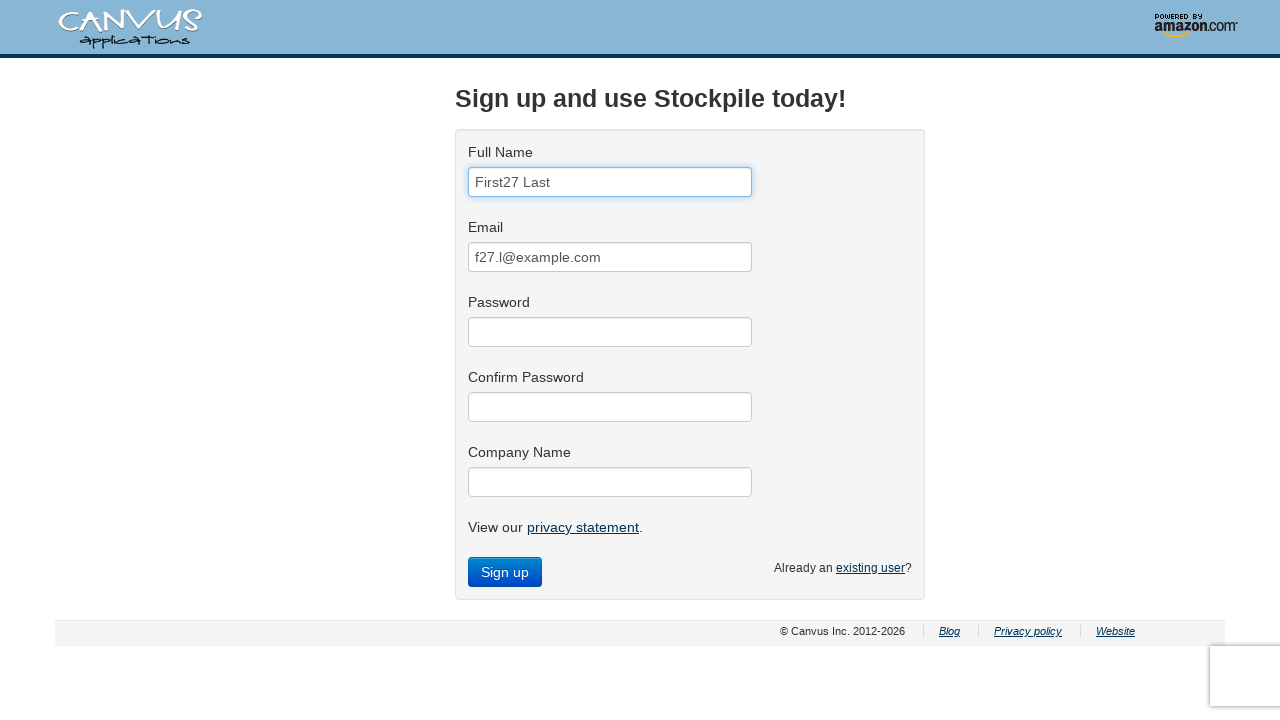

Filled user password field on #user_password
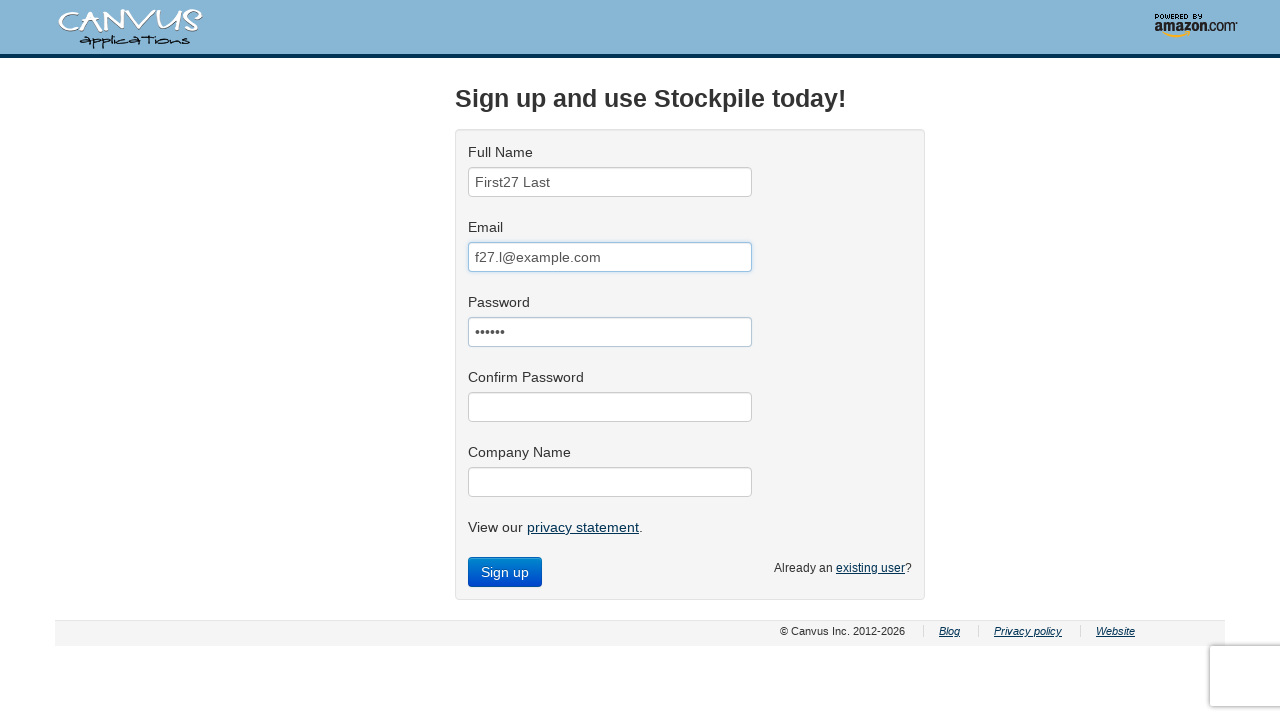

Filled password confirmation field on #user_password_confirmation
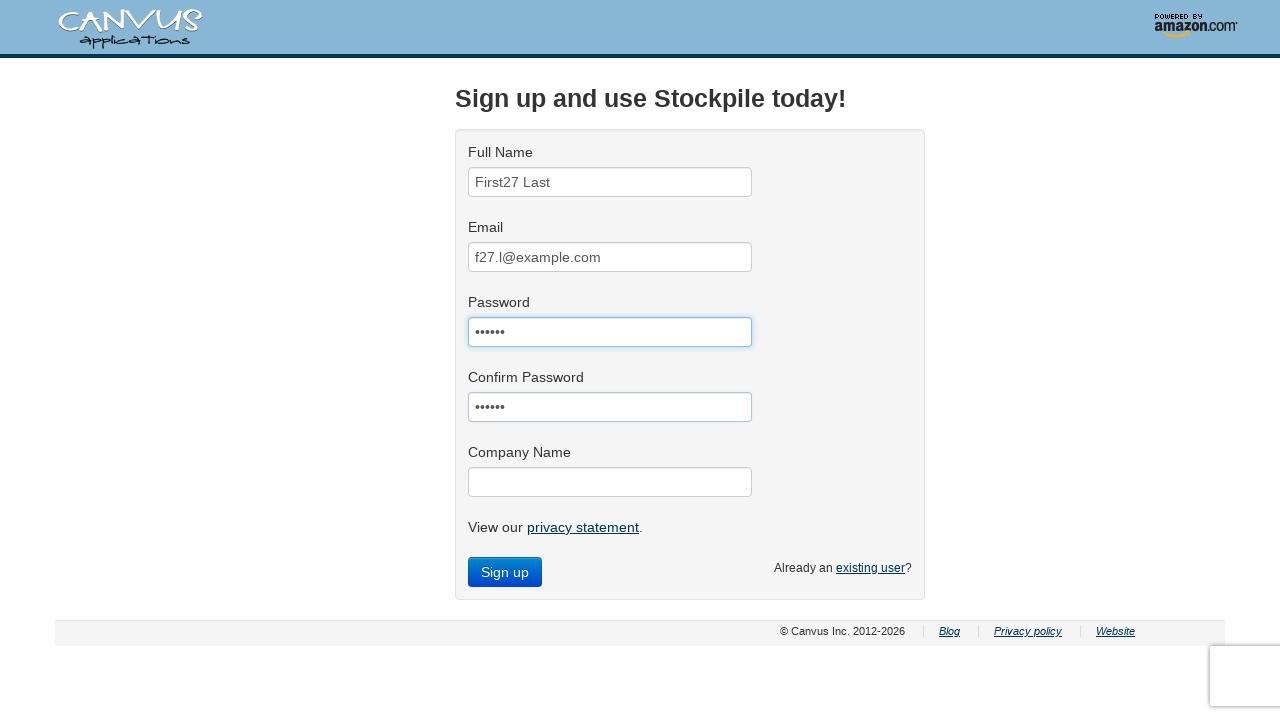

Filled company name field with 'com27.com' on #company_name
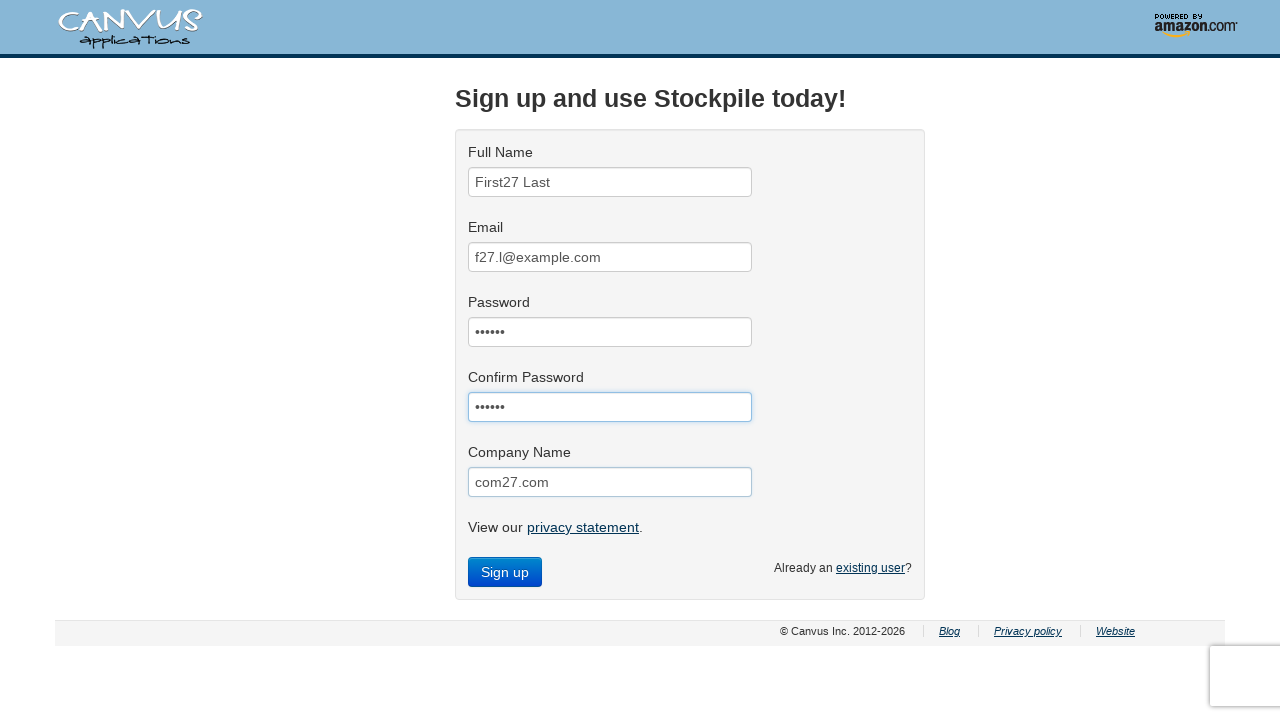

Clicked signup form submit button at (505, 572) on .submit.btn.btn-primary
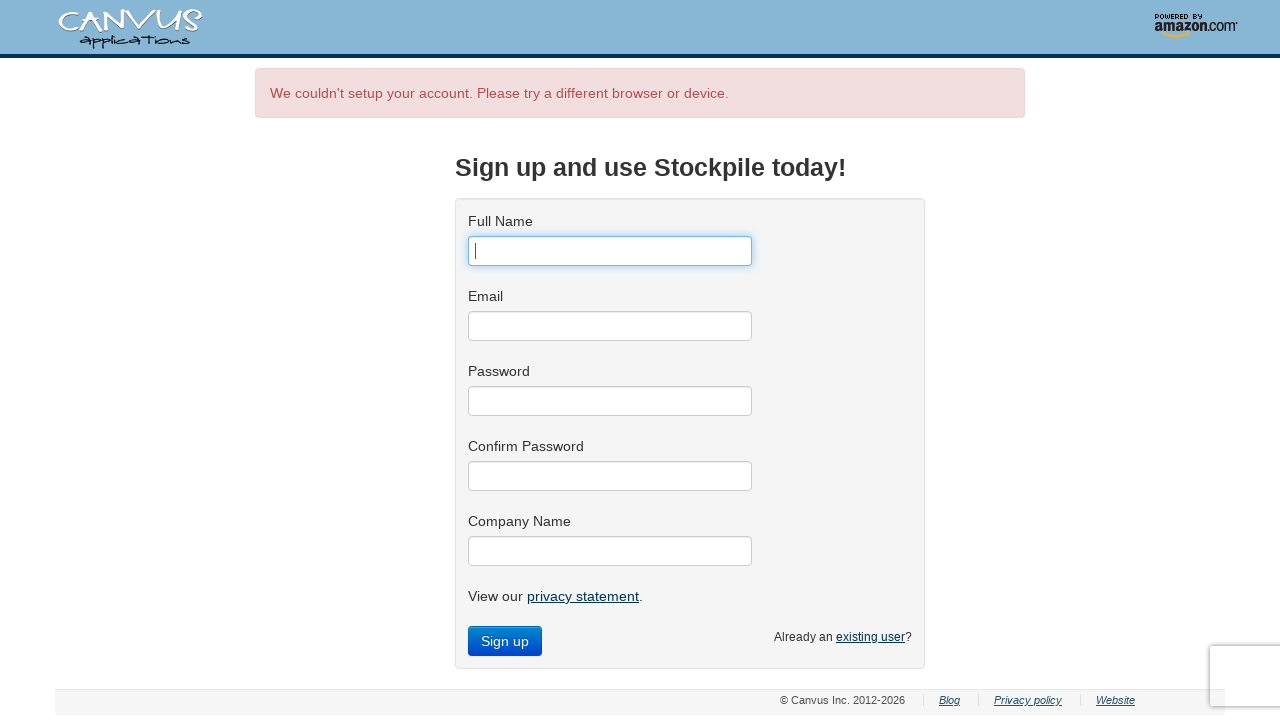

Waited 3 seconds for page to load after form submission
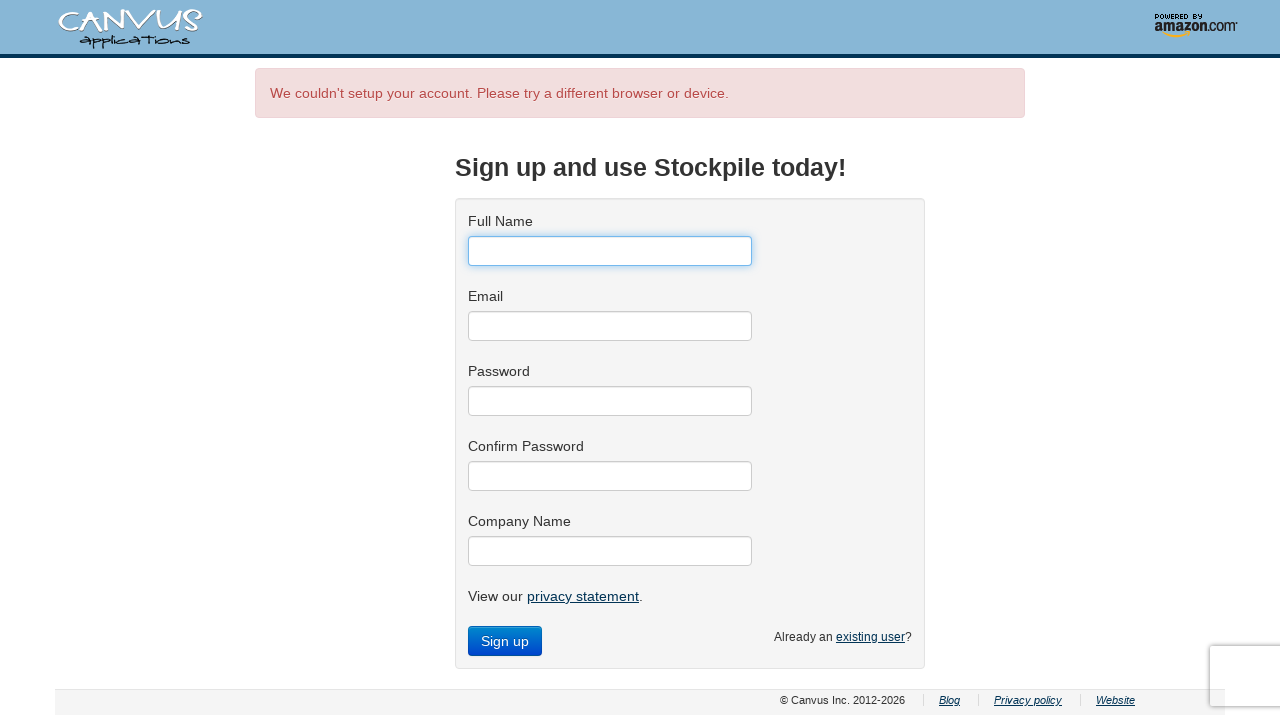

Queried for h2 success message element
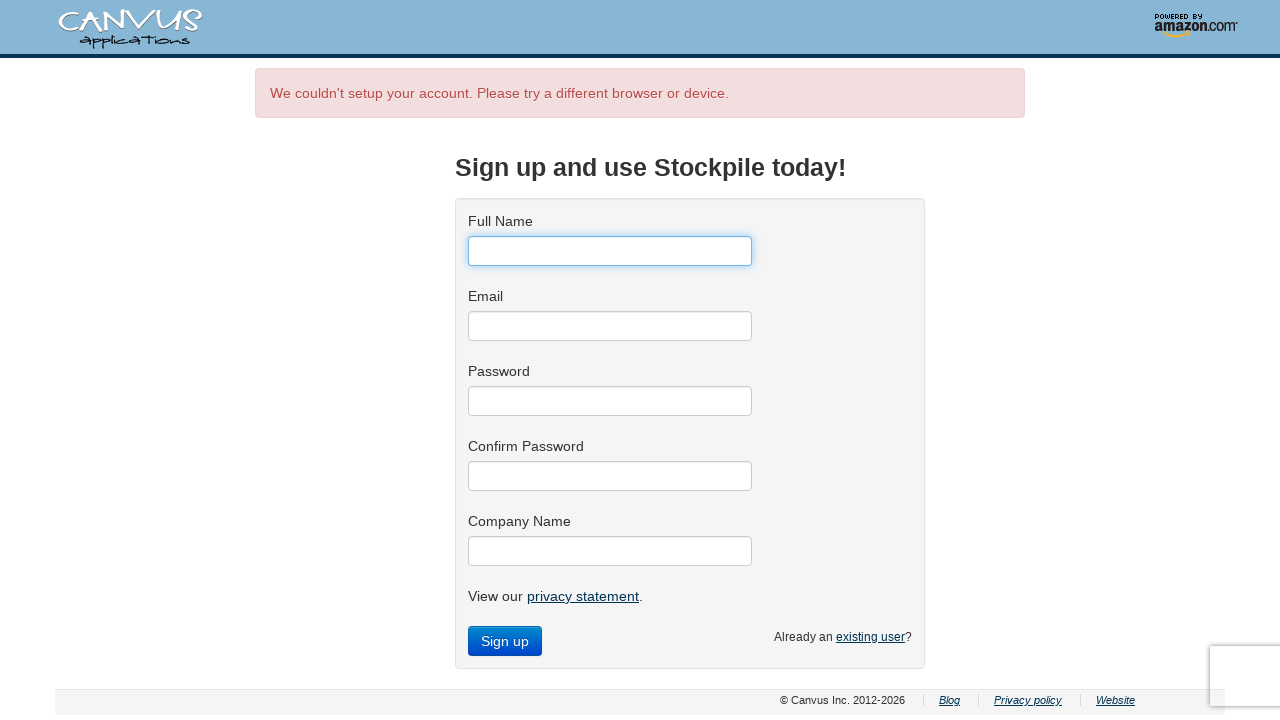

h2 success message element not found
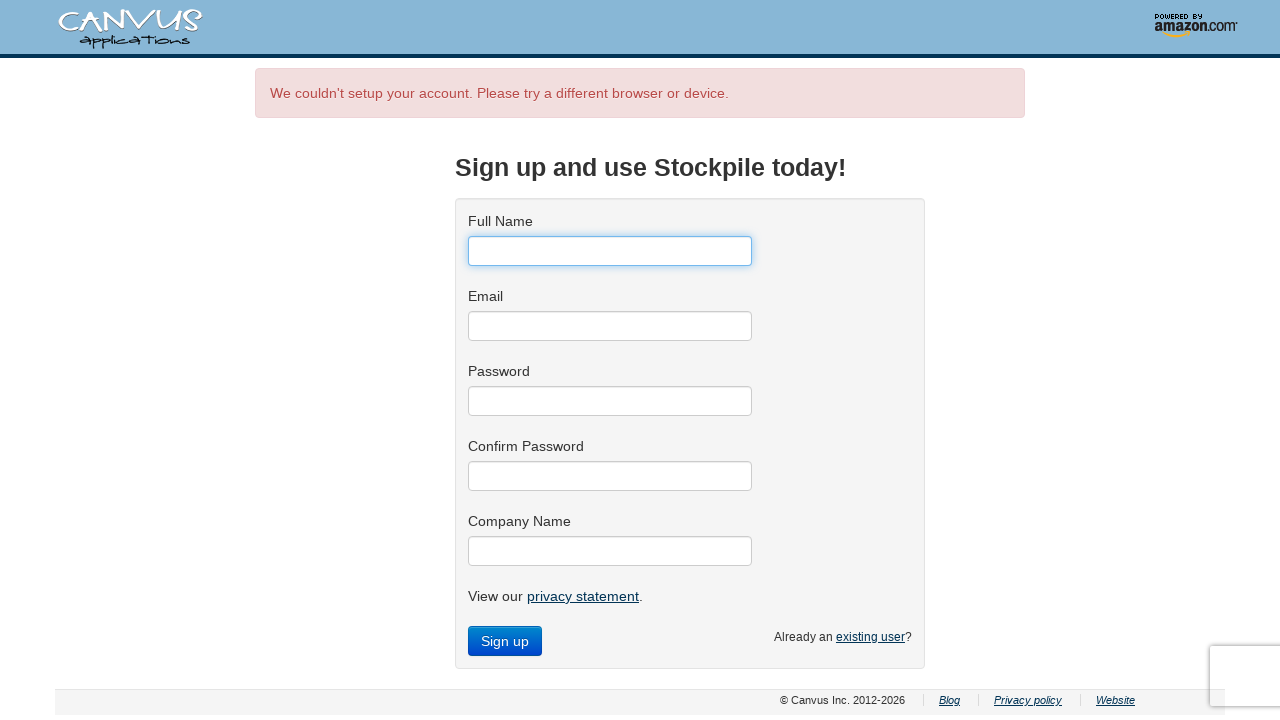

Queried for p lead success message element
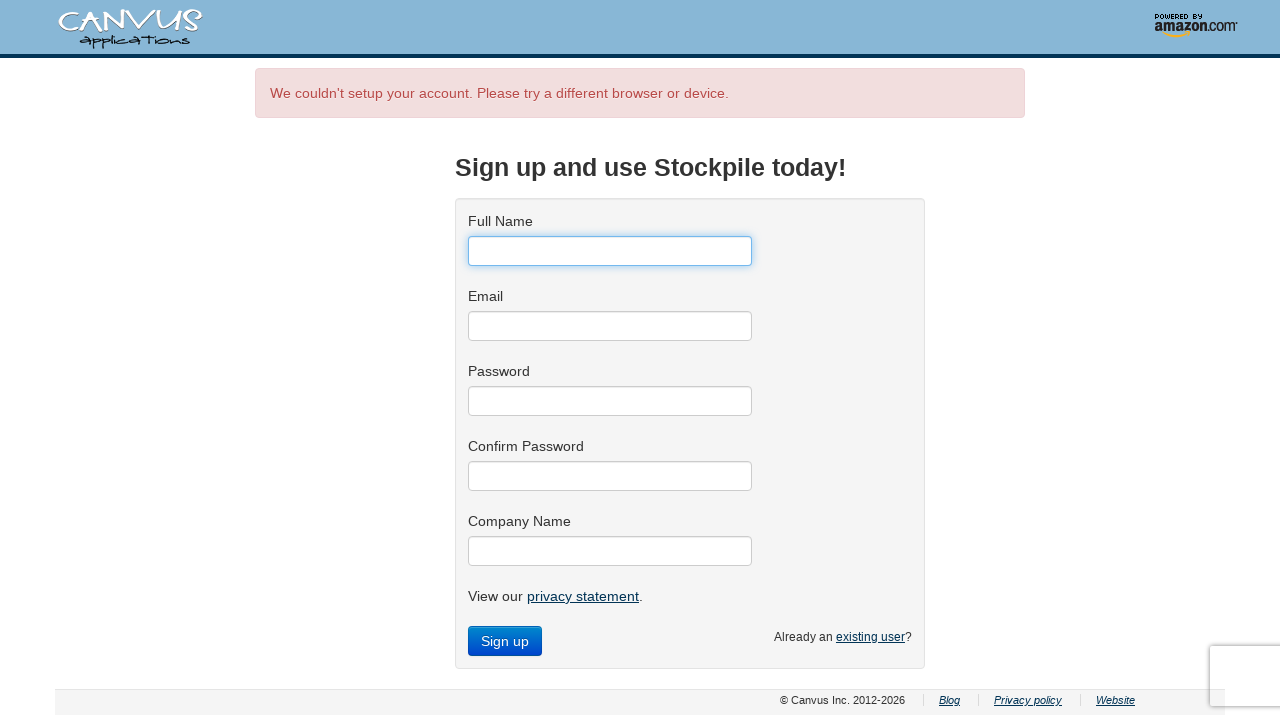

p lead success message element not found
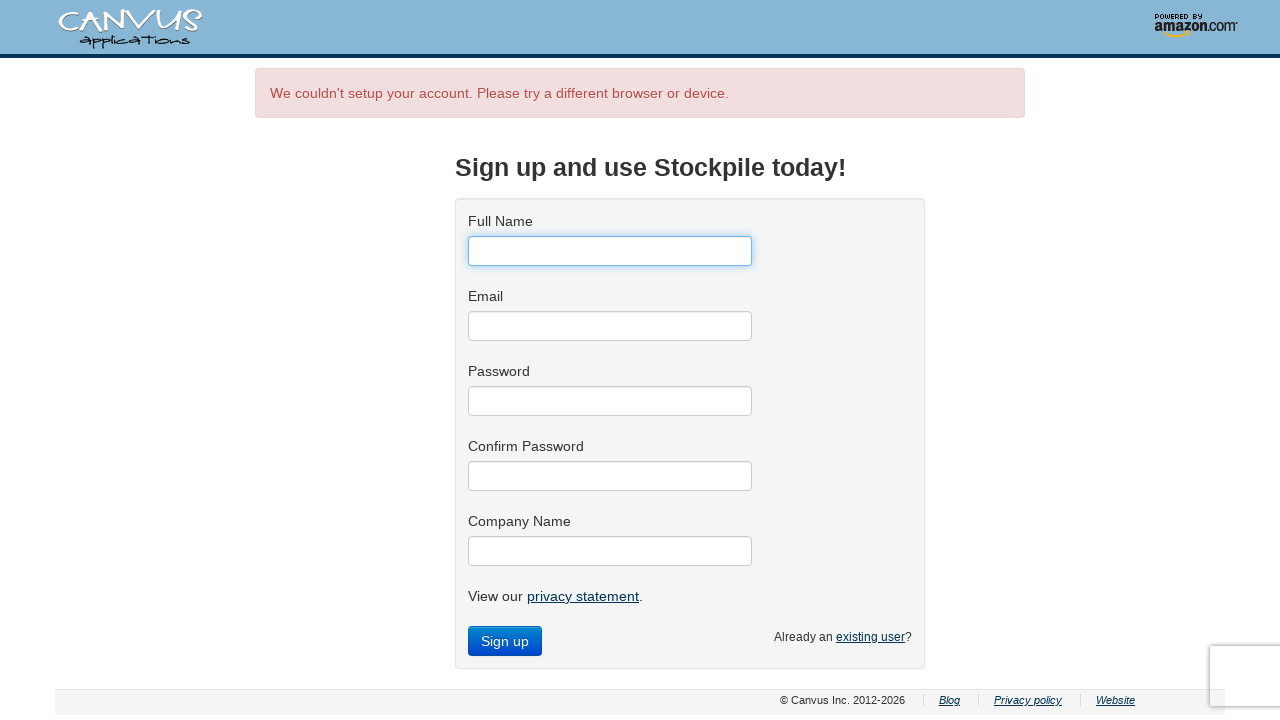

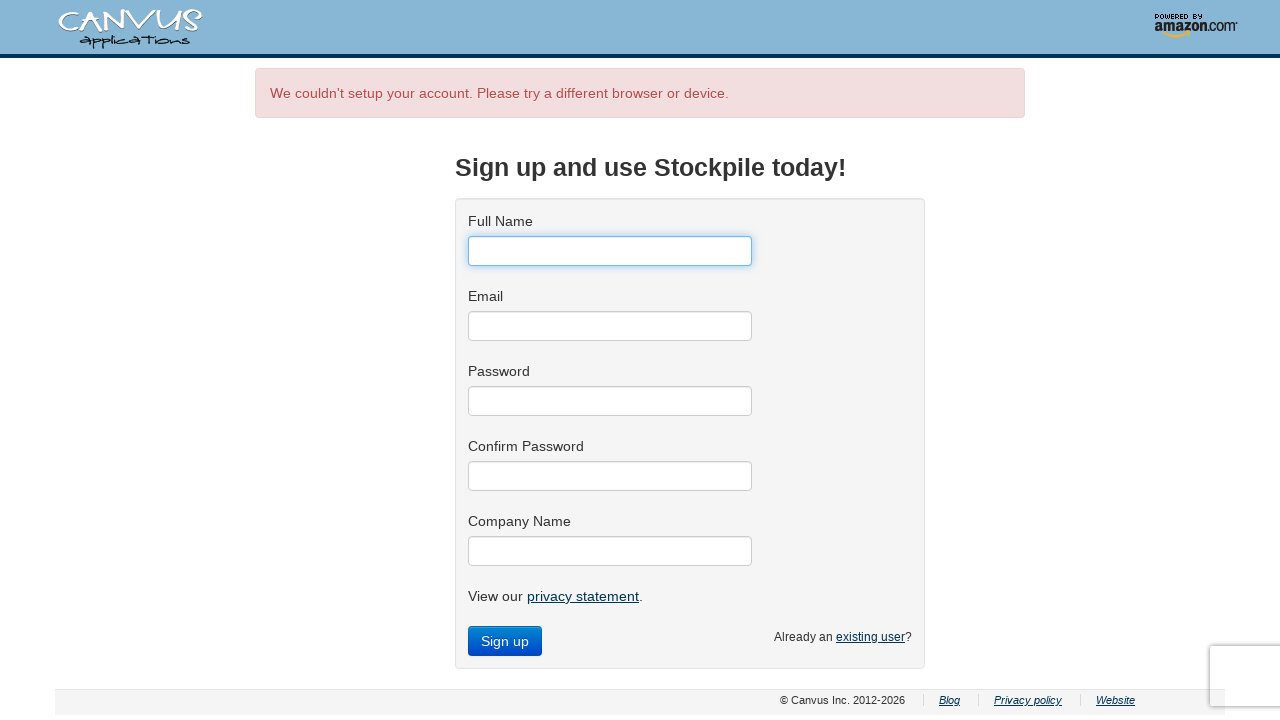